Clicks the reveal button, waits for an input field to appear, and enters text into it

Starting URL: https://www.selenium.dev/selenium/web/dynamic.html

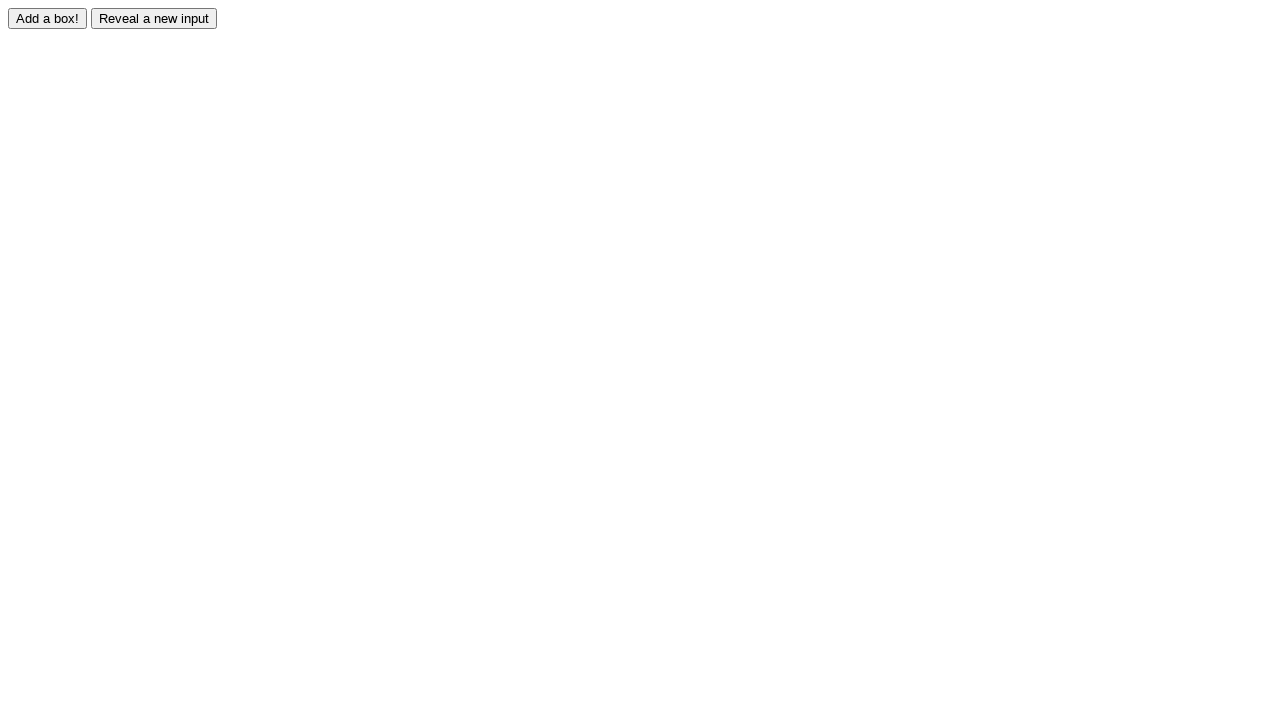

Clicked the reveal button to display hidden input field at (154, 18) on #reveal
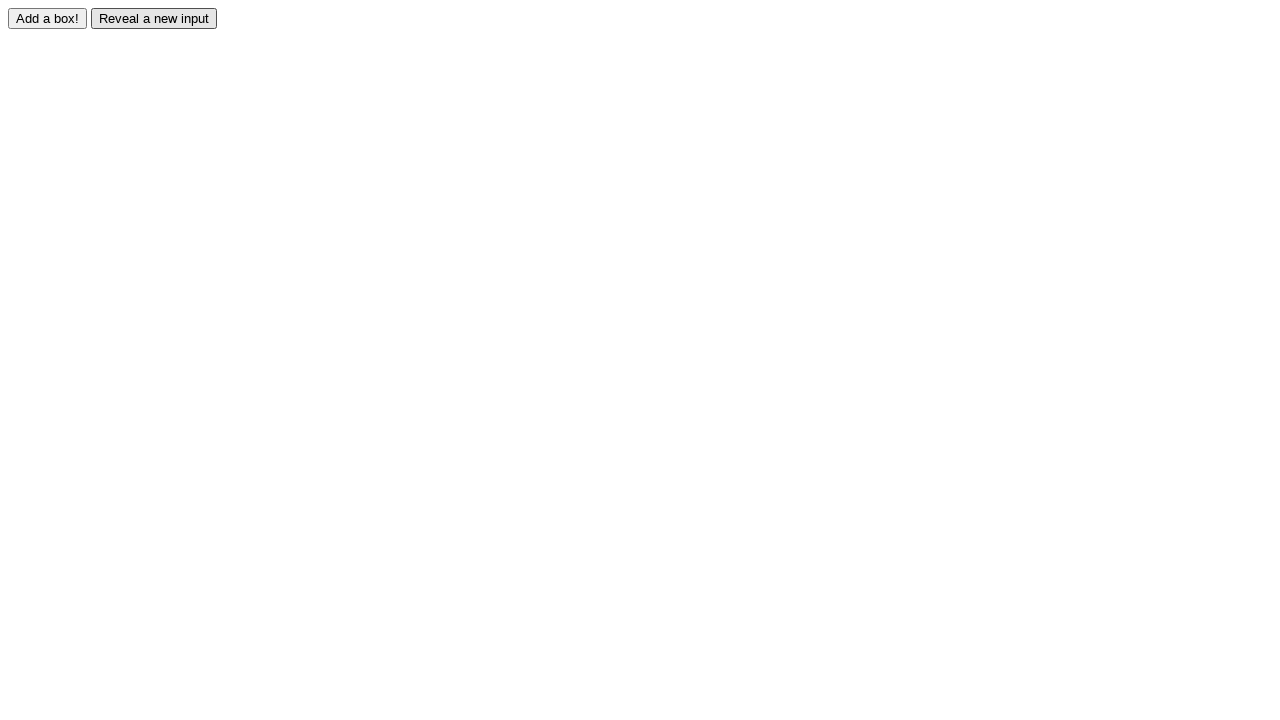

Input field became visible after reveal button click
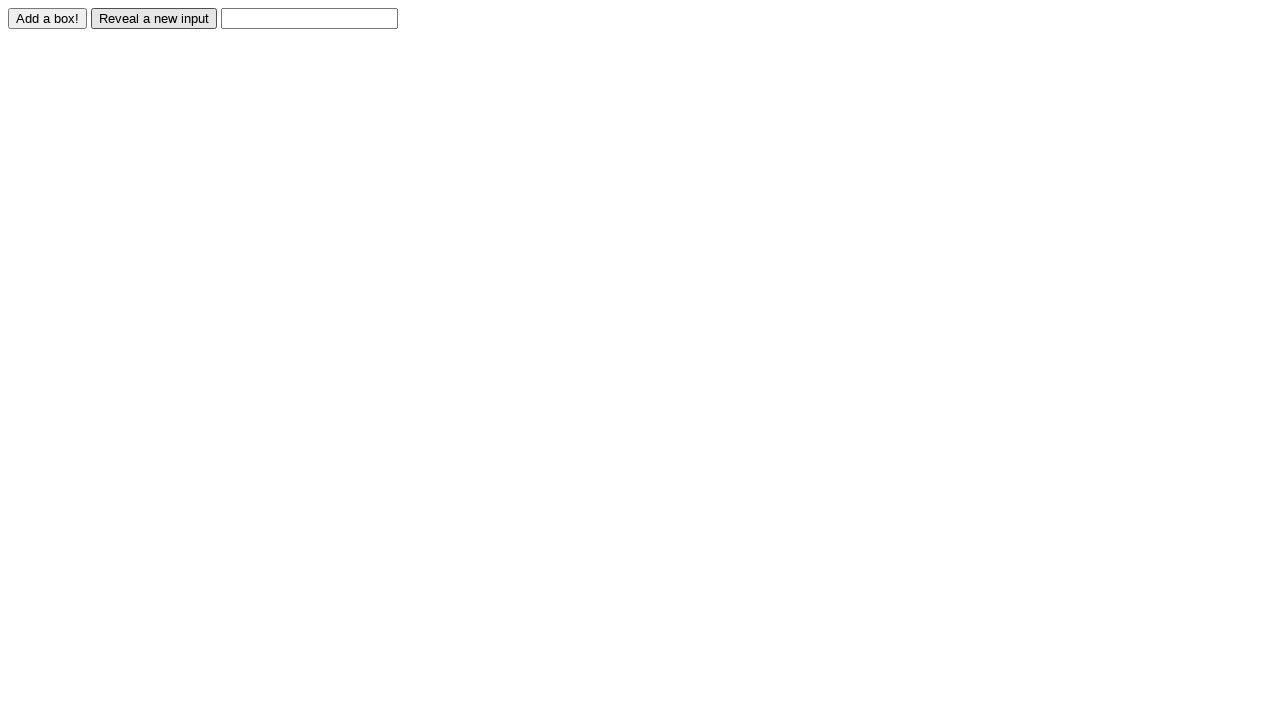

Entered 'Wazaaa' text into the revealed input field on #revealed
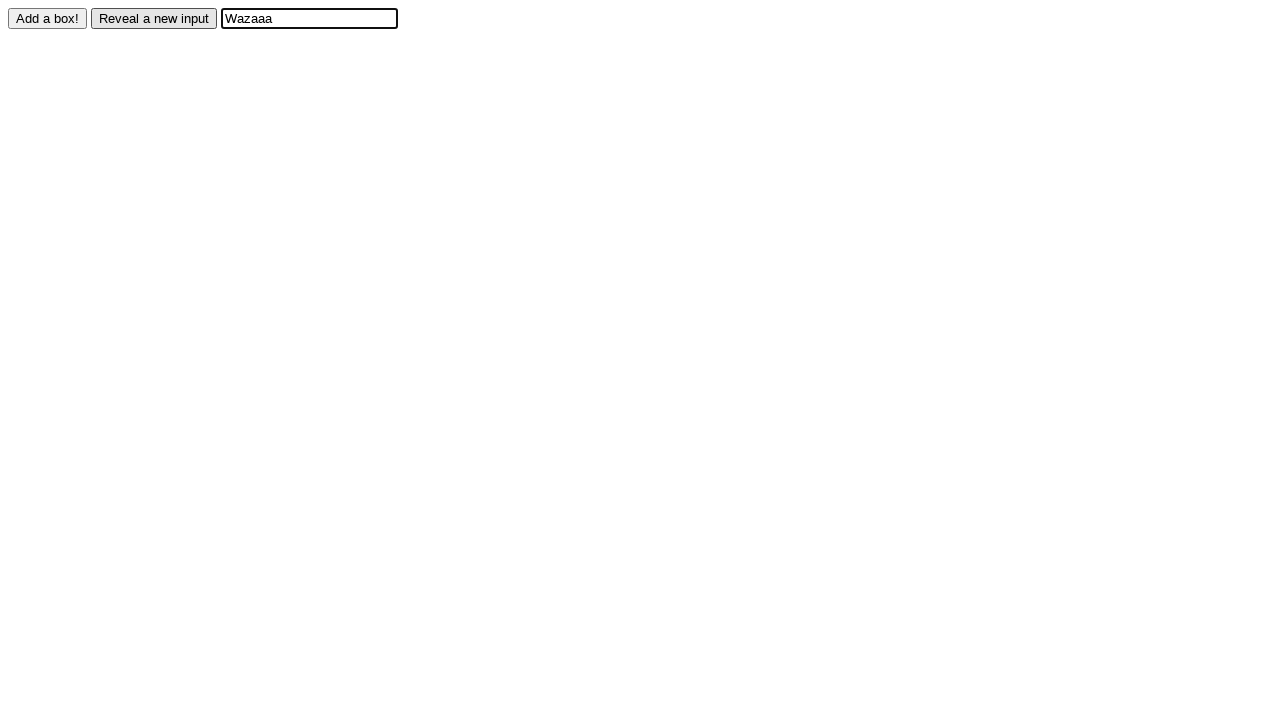

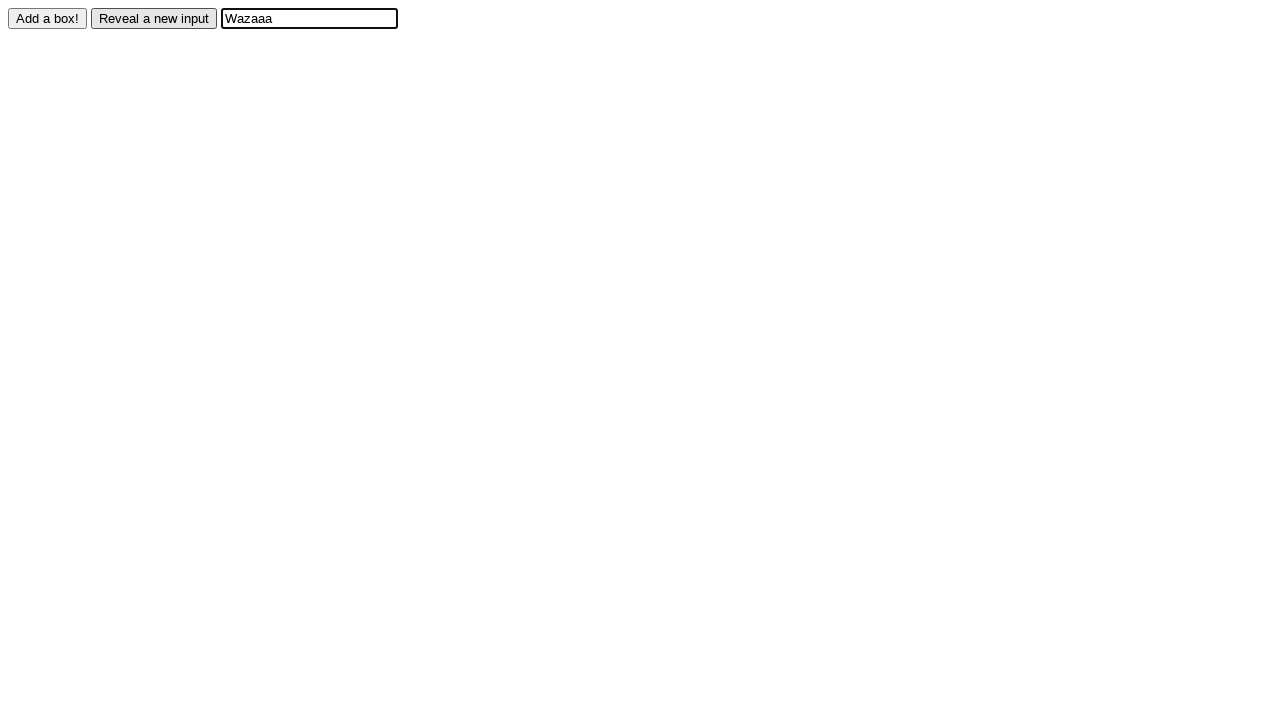